Opens the legal notice/impressum page from the main page and verifies navigation

Starting URL: https://testcenter.iqb.hu-berlin.de/#/r/login/

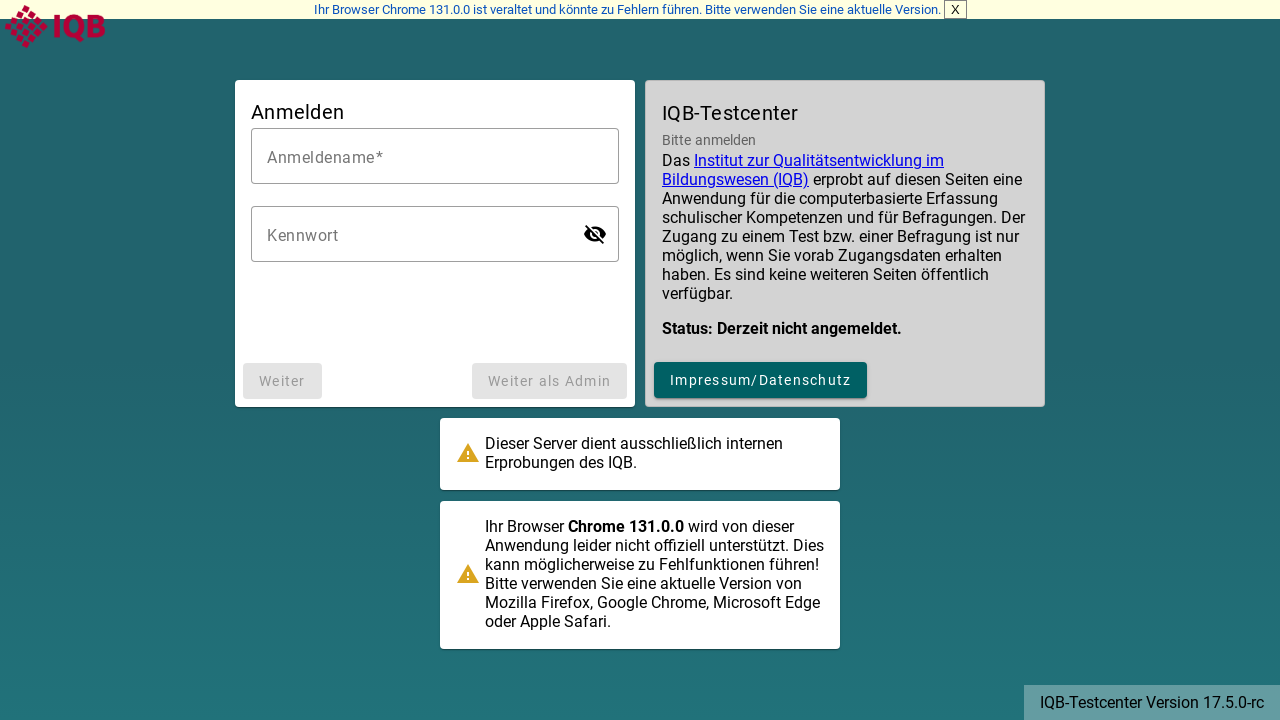

Clicked on the impressum/legal notice link at (761, 380) on xpath=/html/body/tc-root/ng-component/div/ng-component/div/mat-card/mat-card-act
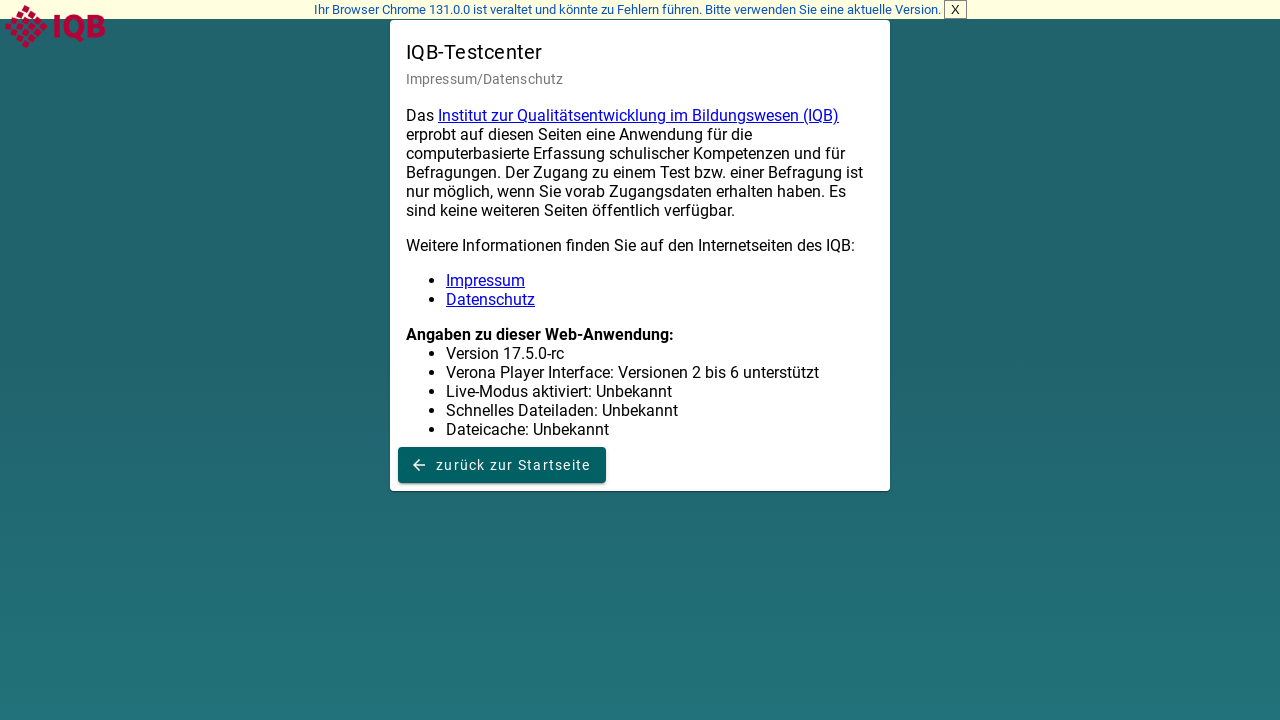

Legal notice page loaded and button element appeared
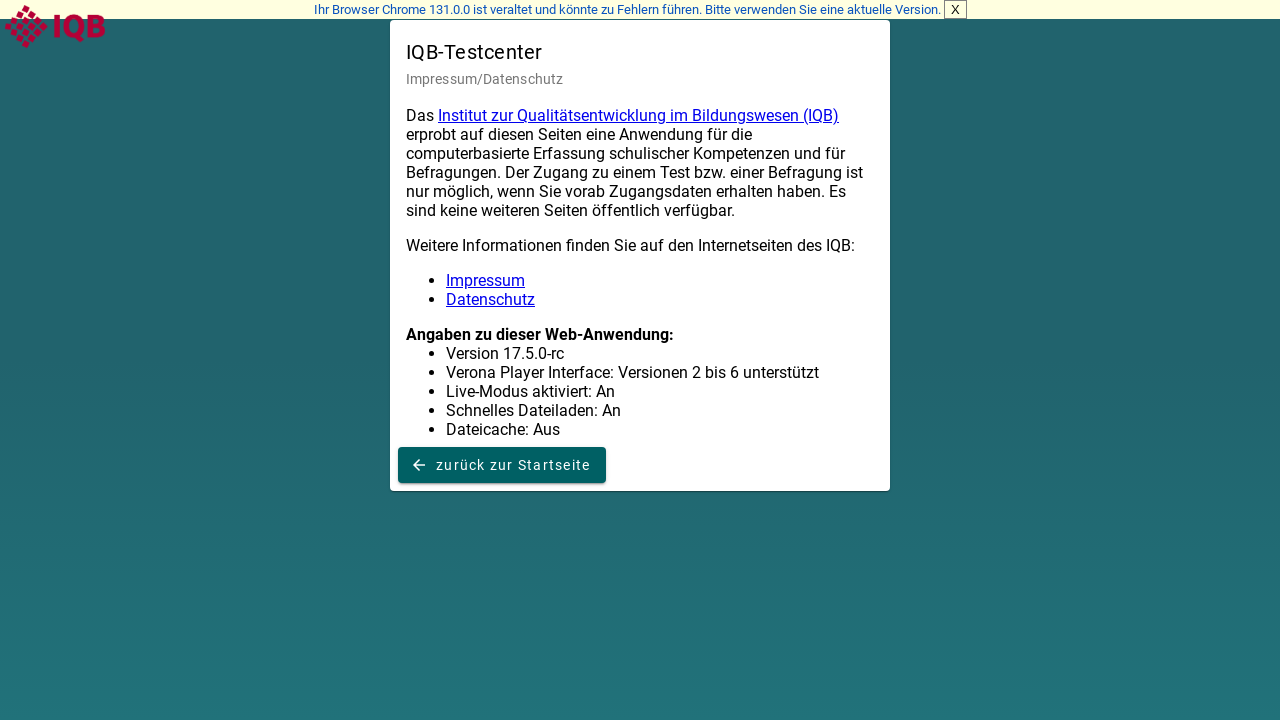

Verified navigation to legal notice page (URL: https://testcenter.iqb.hu-berlin.de/#/legal-notice)
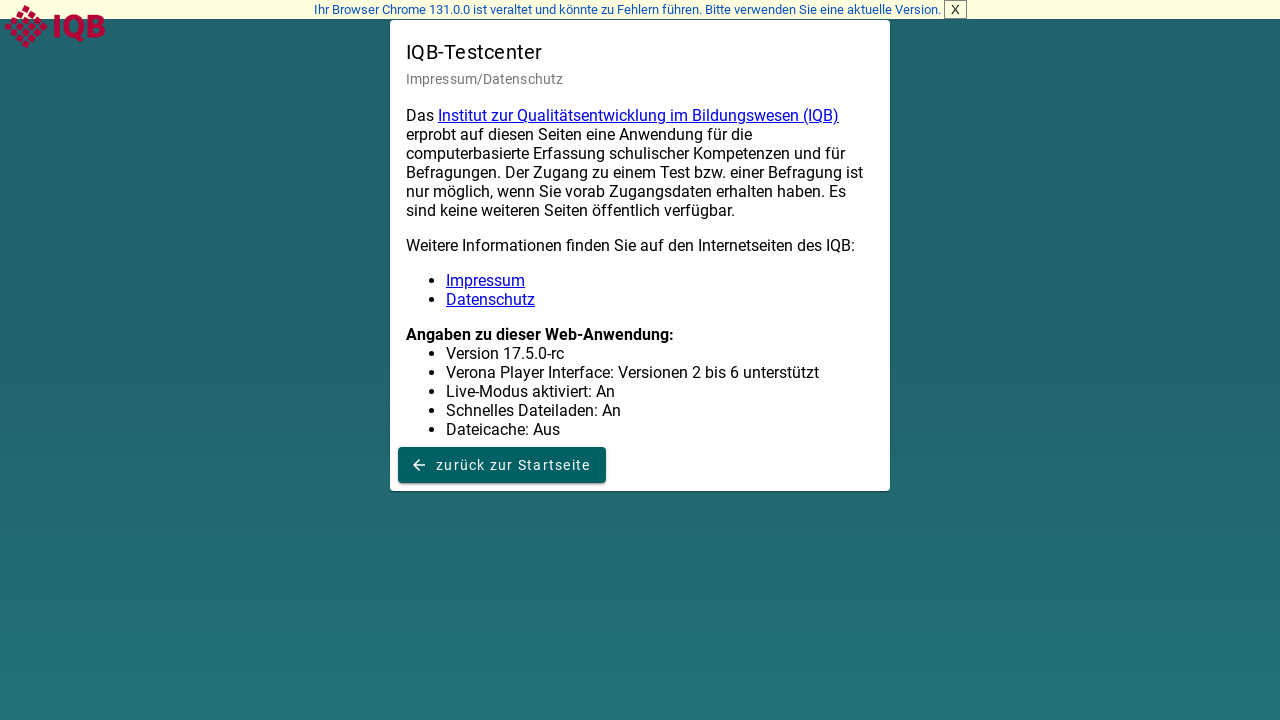

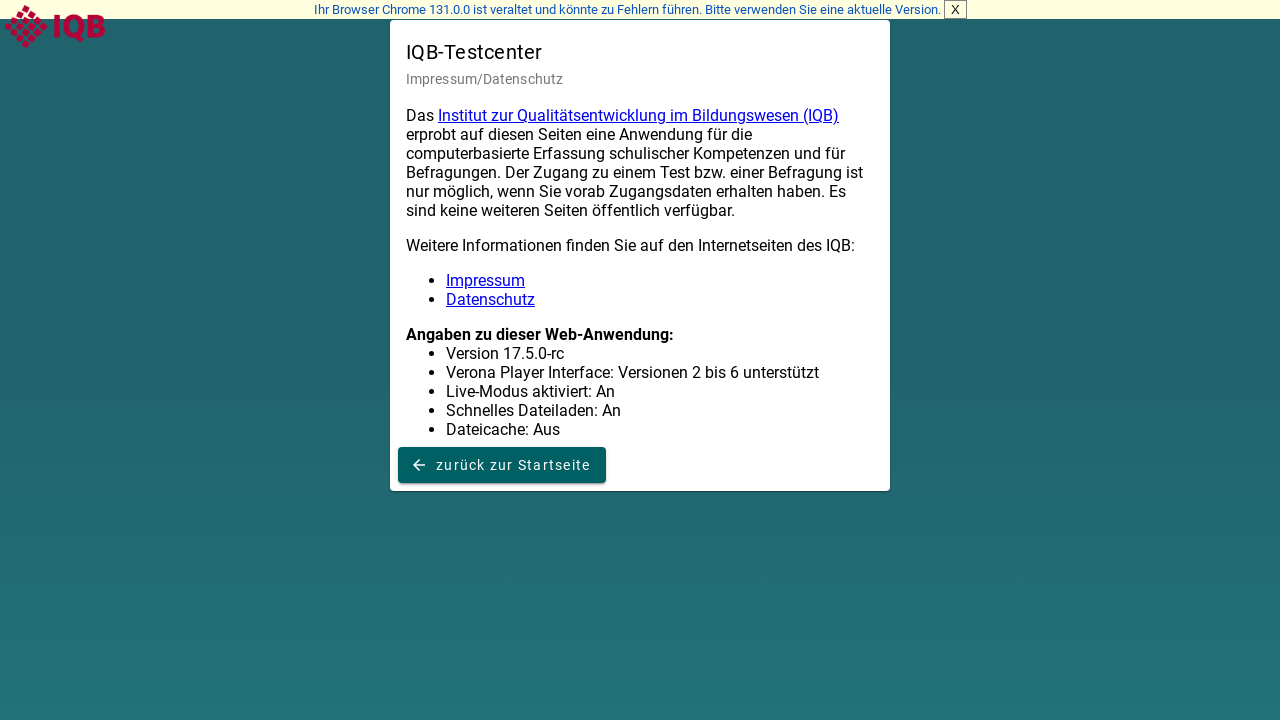